Tests that the username input field border color changes when clicked/focused on the signup modal

Starting URL: https://www.demoblaze.com

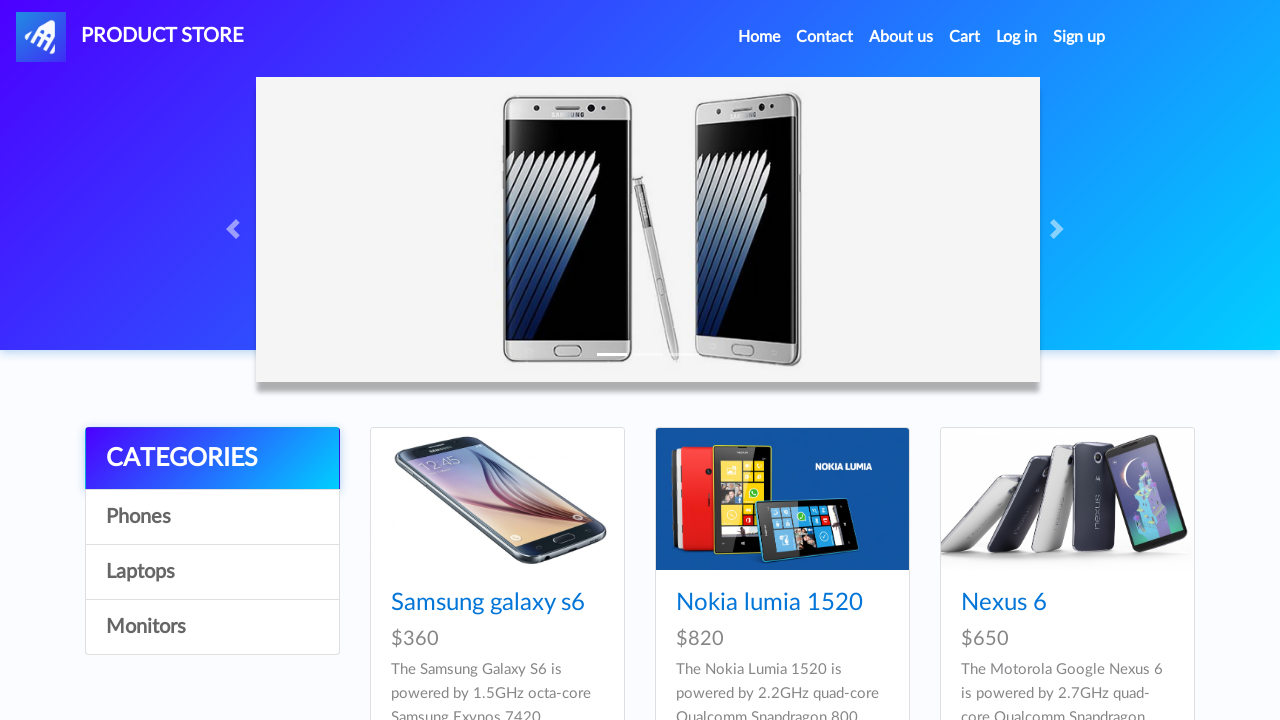

Clicked Sign up navigation link to open signup modal at (1079, 37) on a#signin2
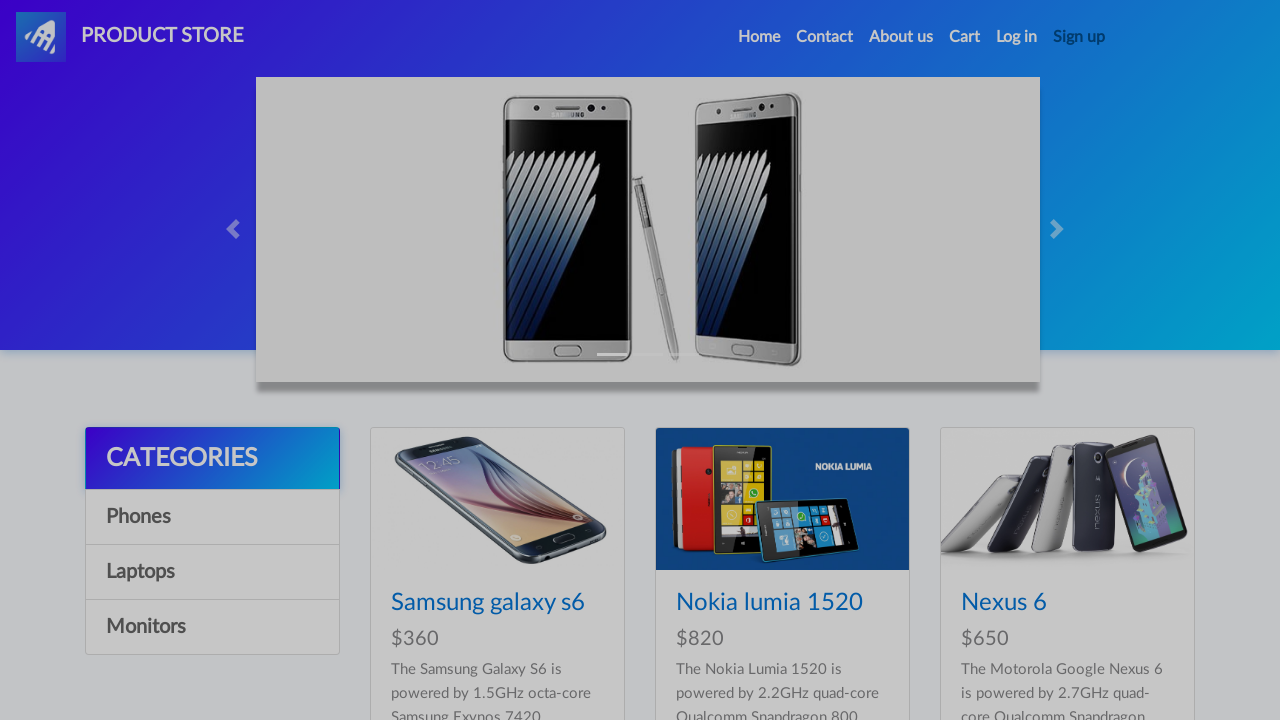

Signup username field became visible
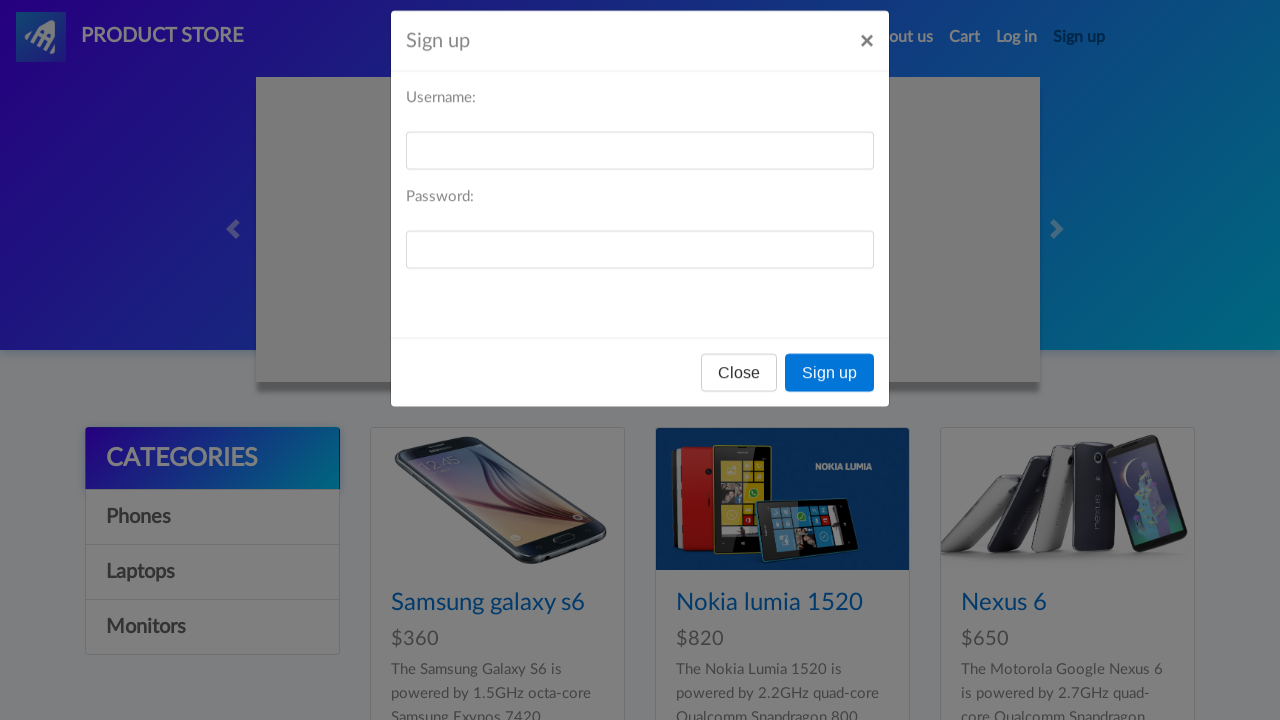

Clicked on username input field to focus it and trigger border color change at (640, 171) on input#sign-username
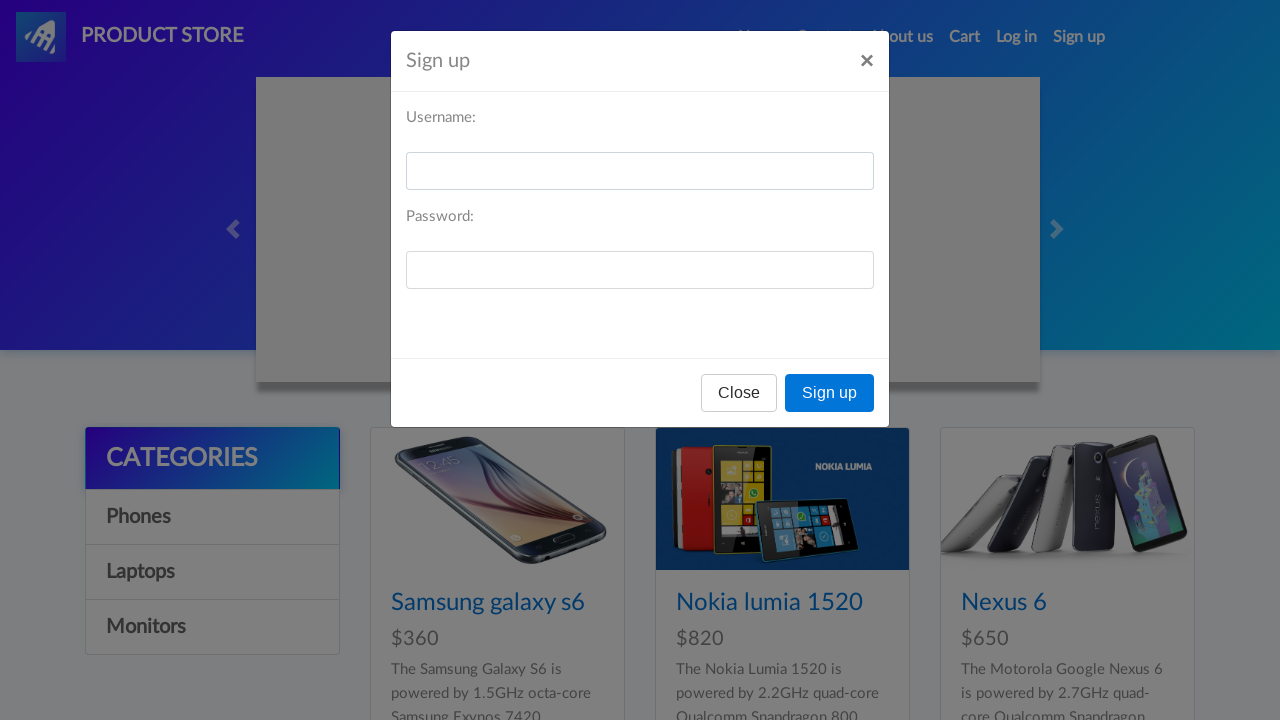

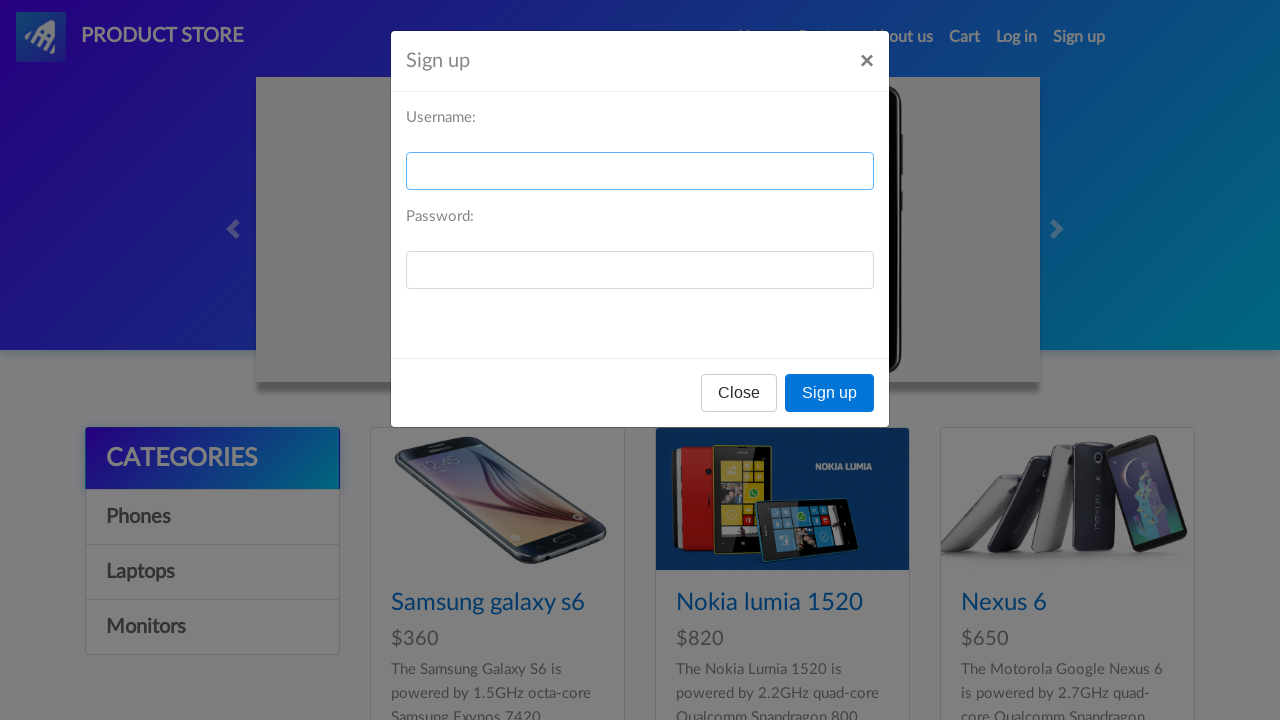